Selects multiple checkboxes for days of the week based on a given list

Starting URL: https://testautomationpractice.blogspot.com/

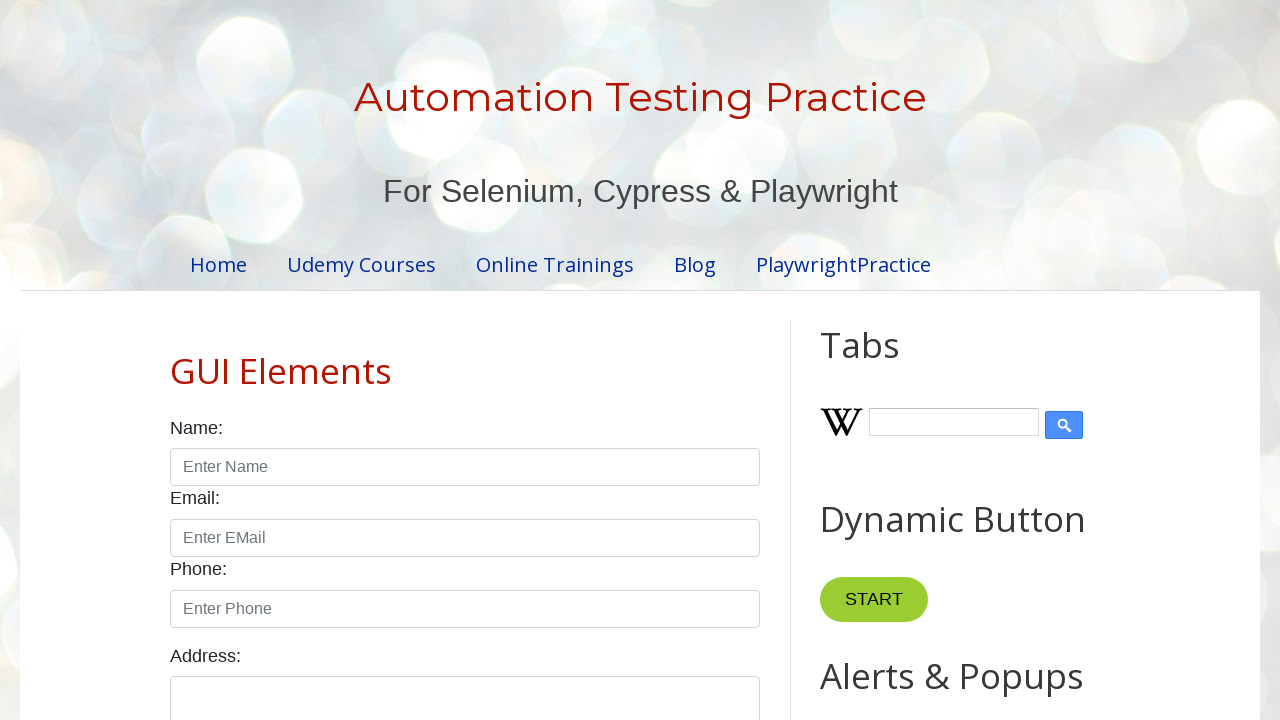

Defined list of days to select: monday, wednesday, friday
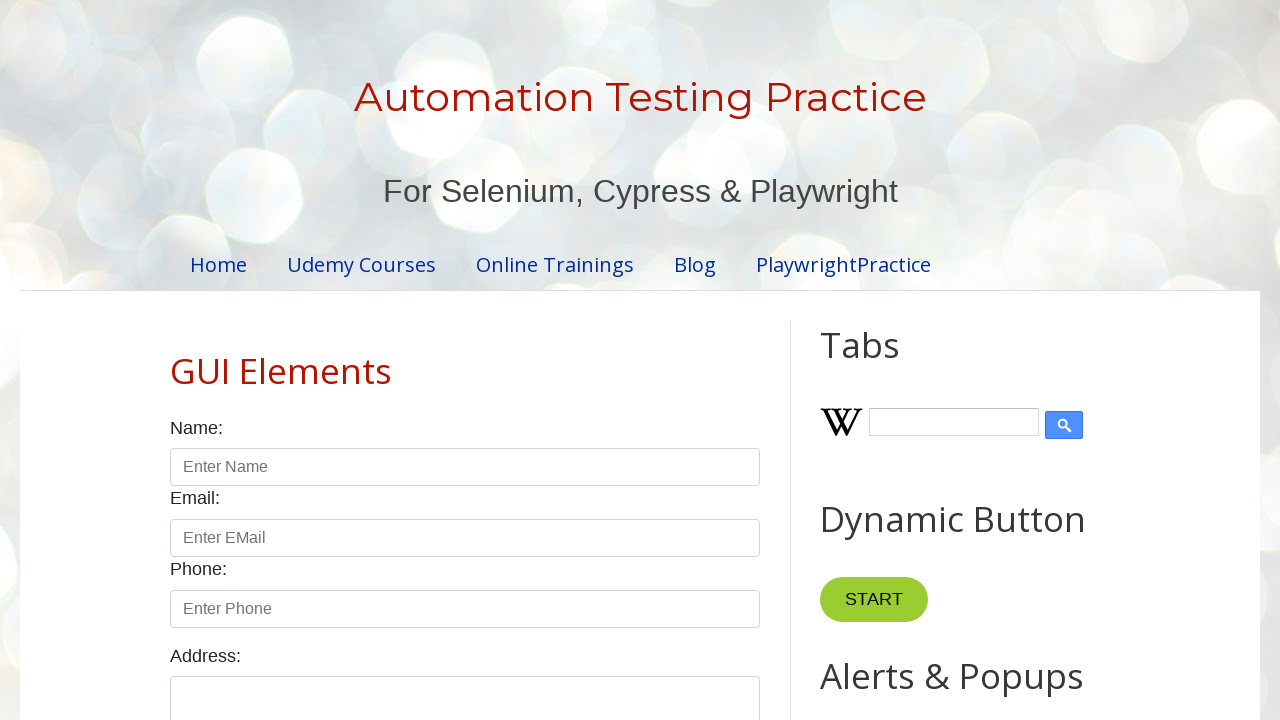

Retrieved all day of week checkboxes from the page
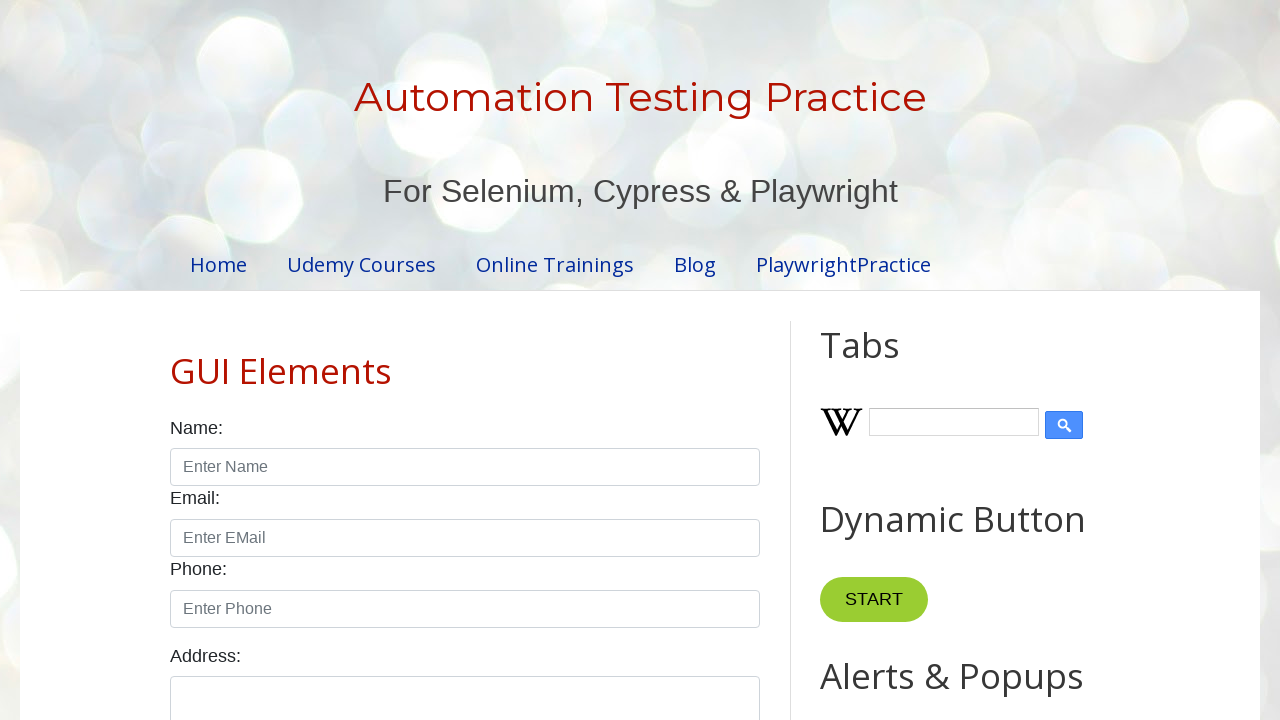

Retrieved checkbox value: sunday
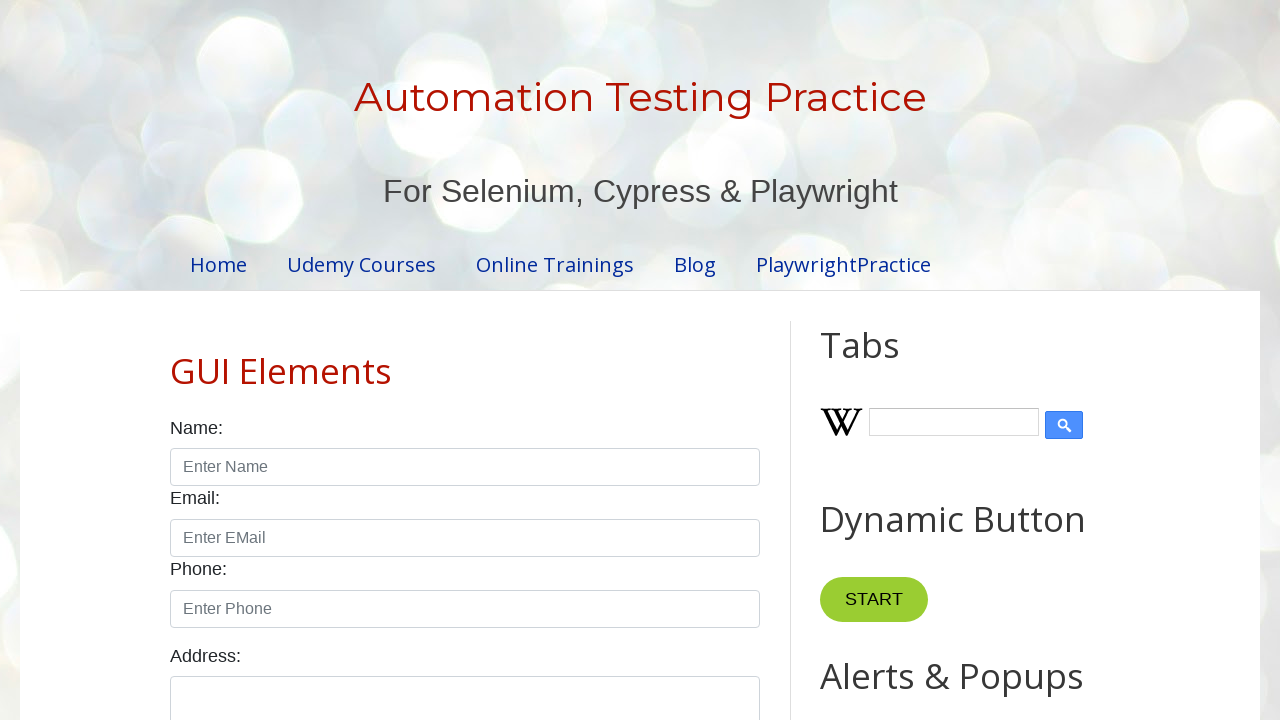

Retrieved checkbox value: monday
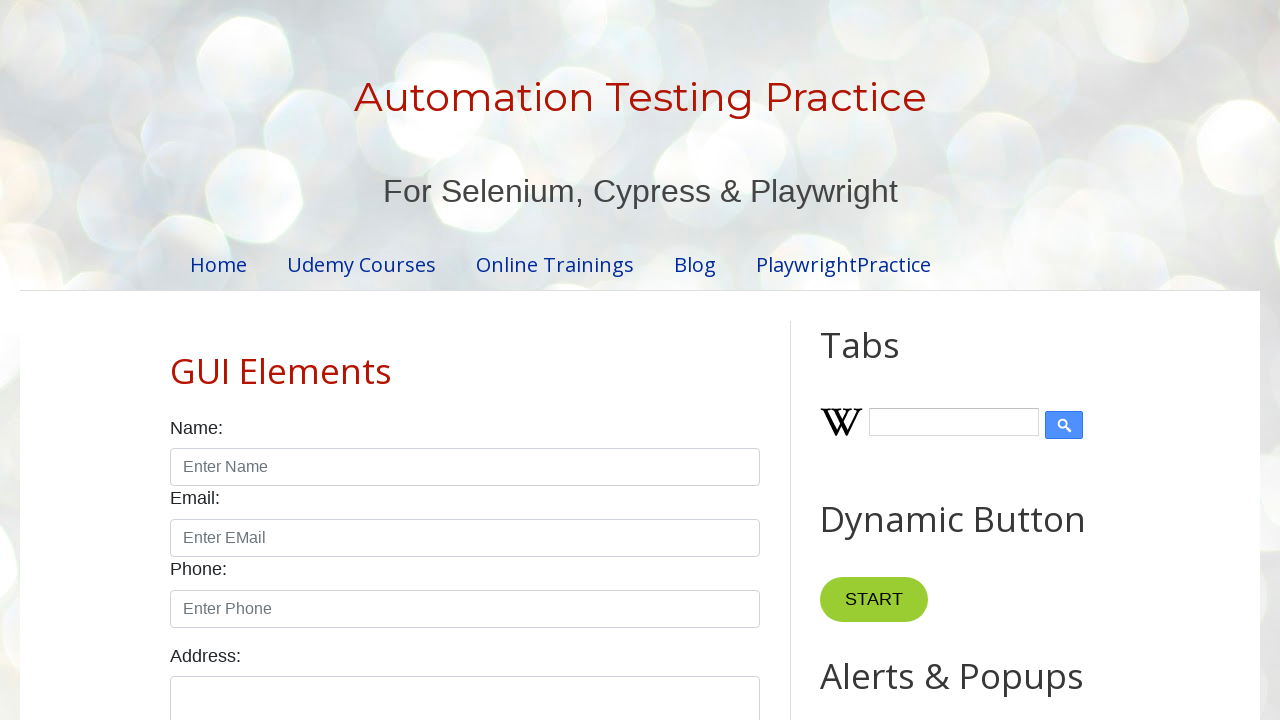

Clicked checkbox for monday
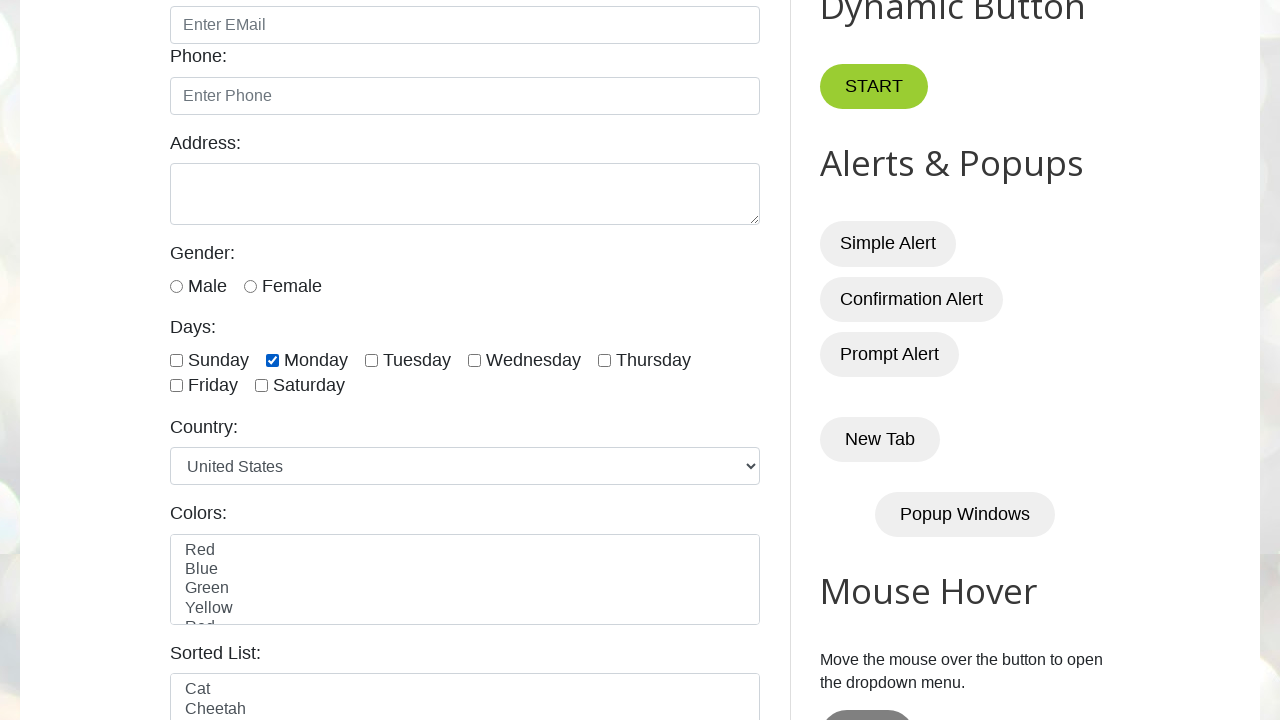

Retrieved checkbox value: tuesday
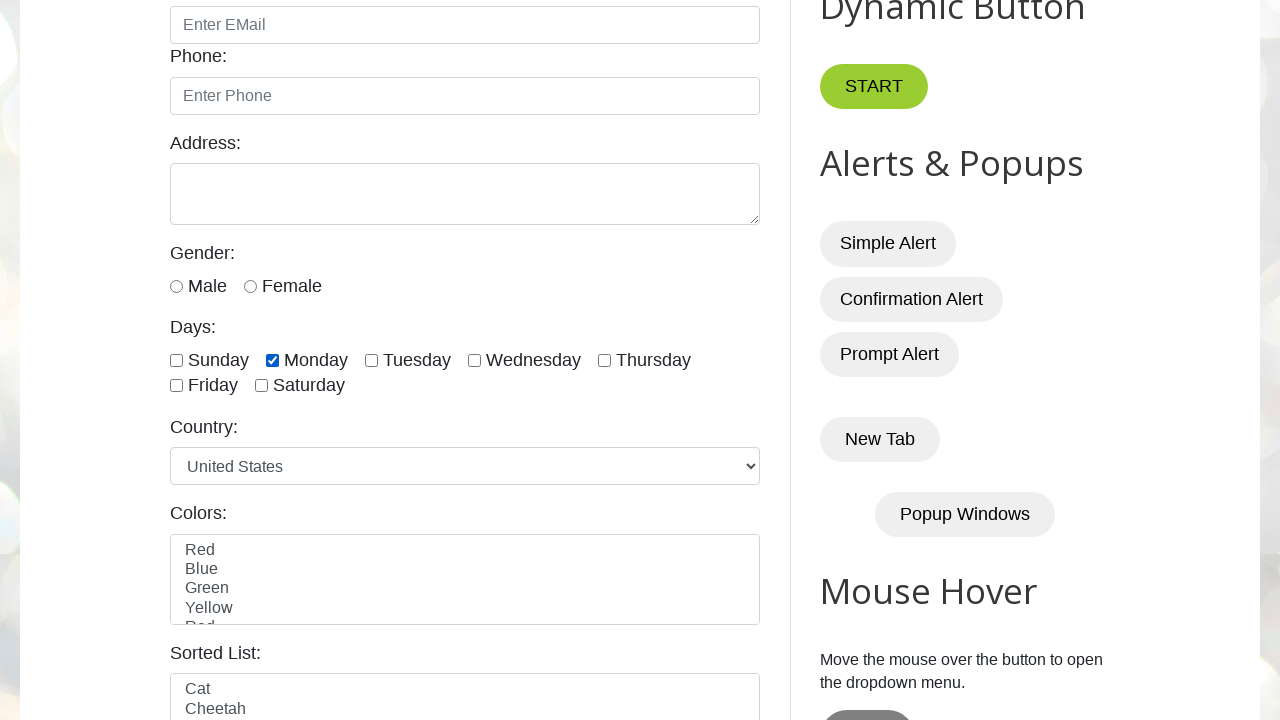

Retrieved checkbox value: wednesday
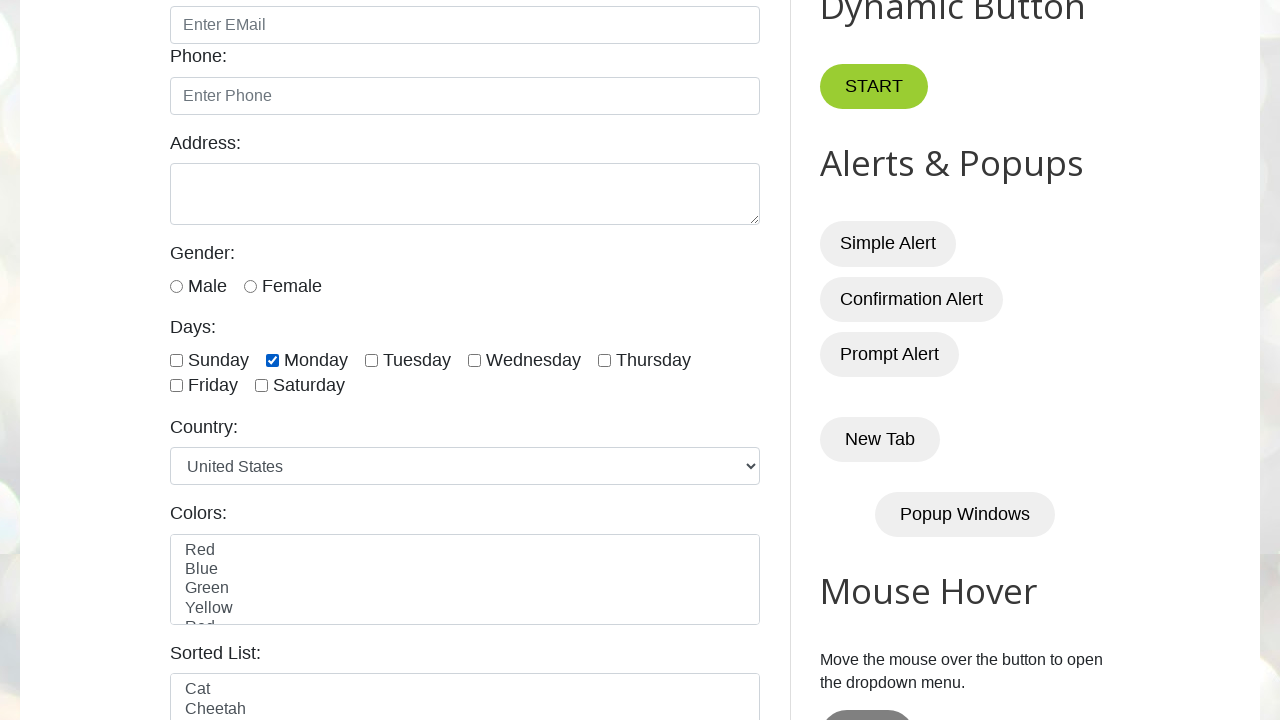

Clicked checkbox for wednesday
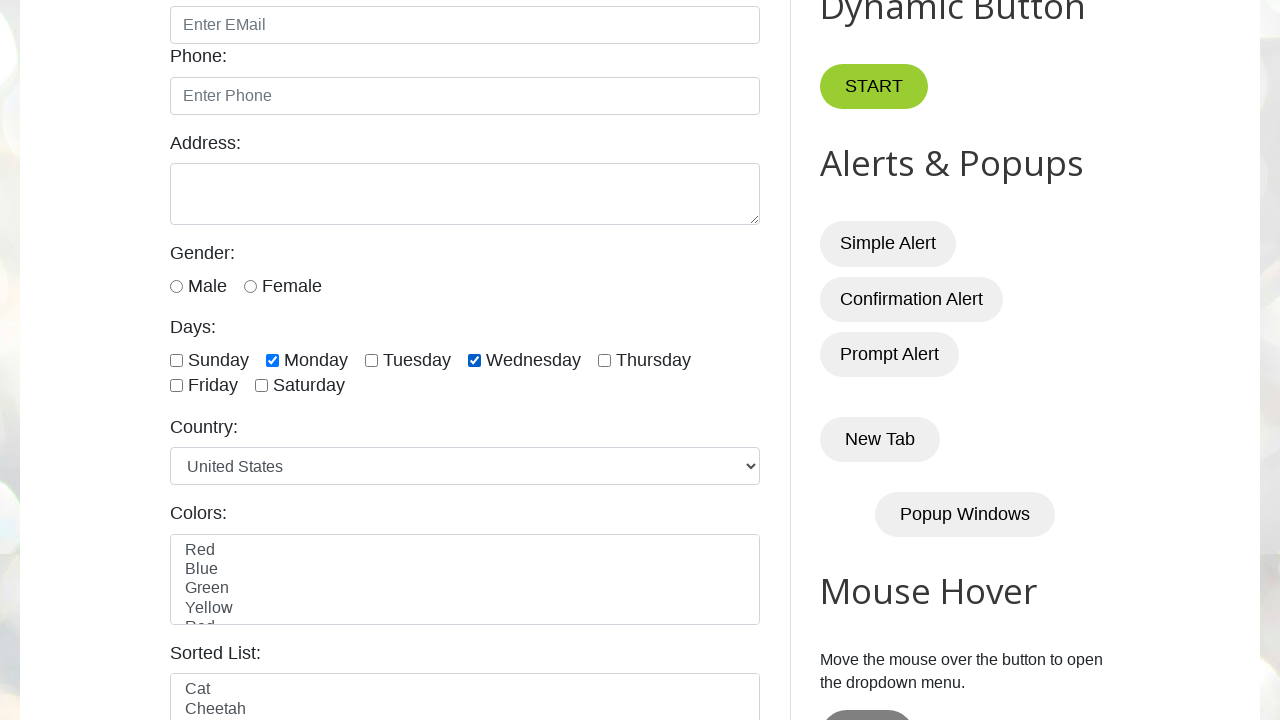

Retrieved checkbox value: thursday
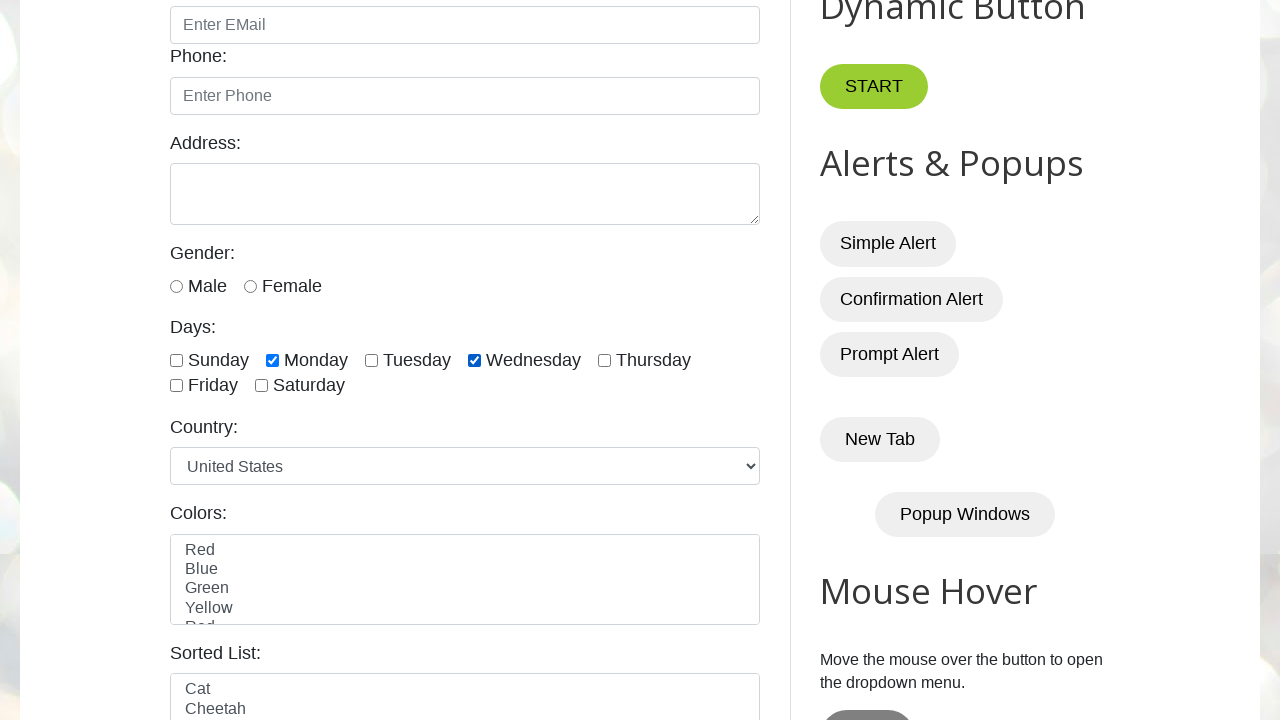

Retrieved checkbox value: friday
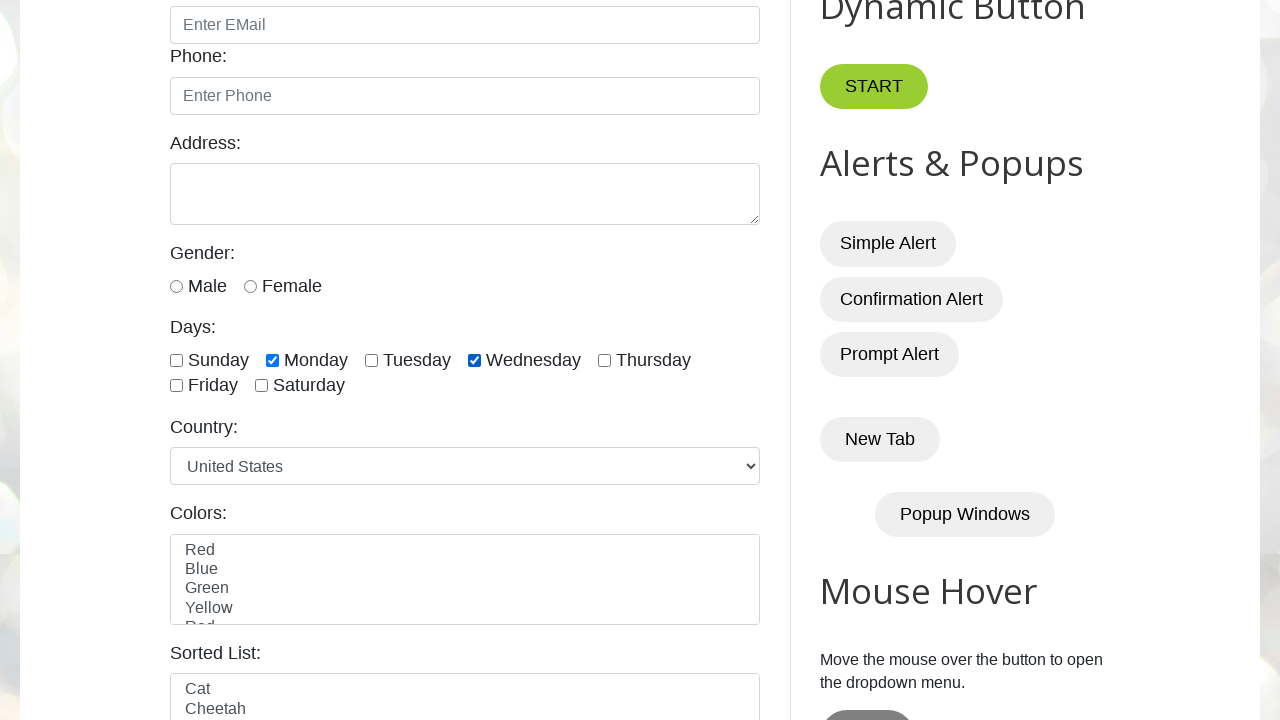

Clicked checkbox for friday
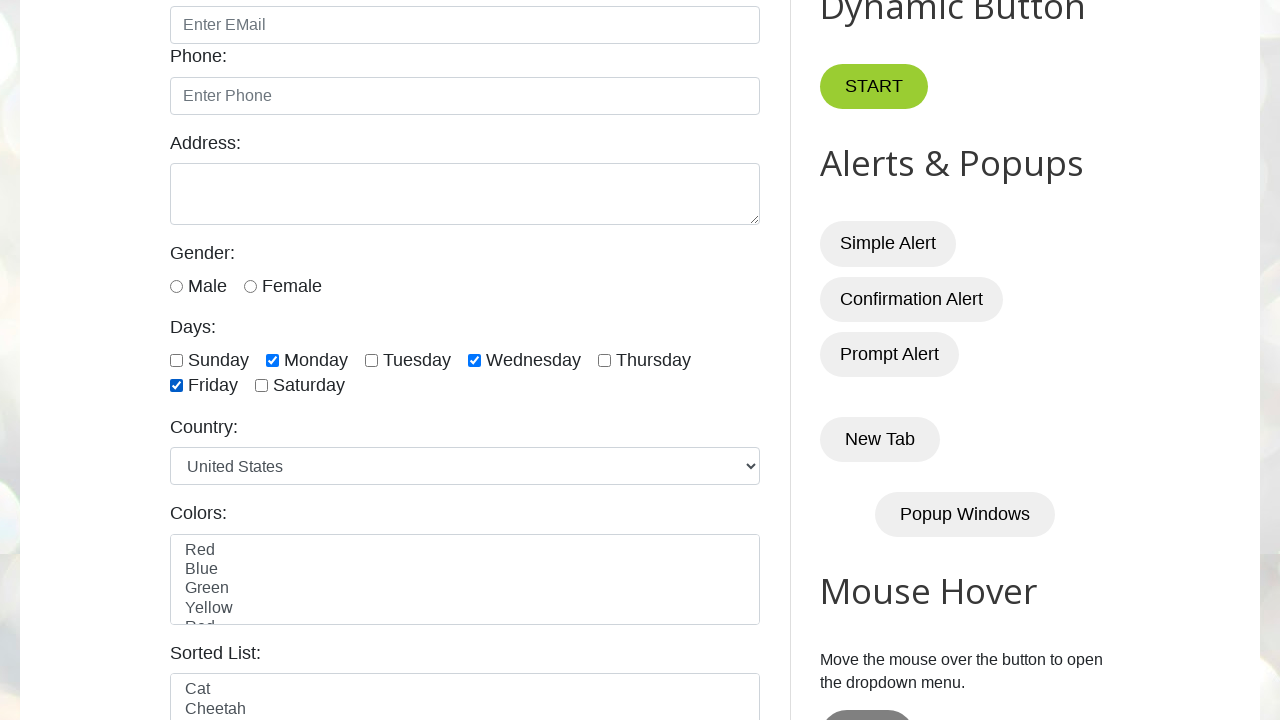

Retrieved checkbox value: saturday
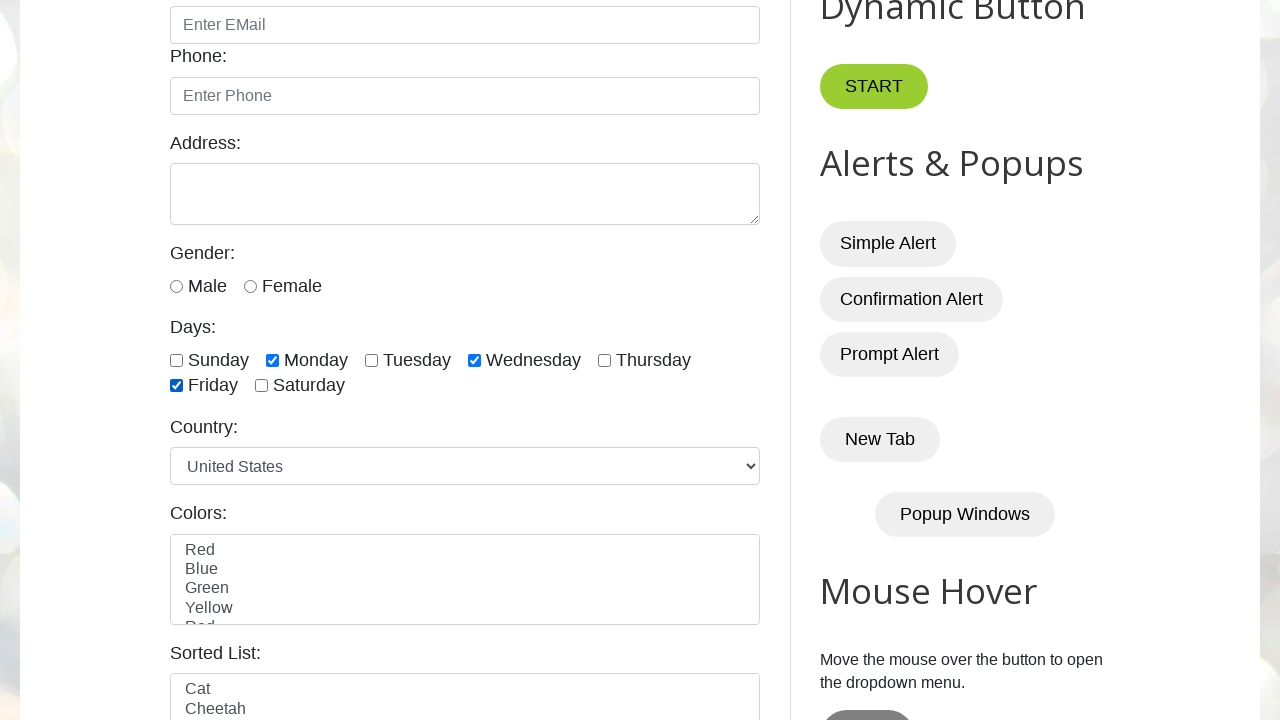

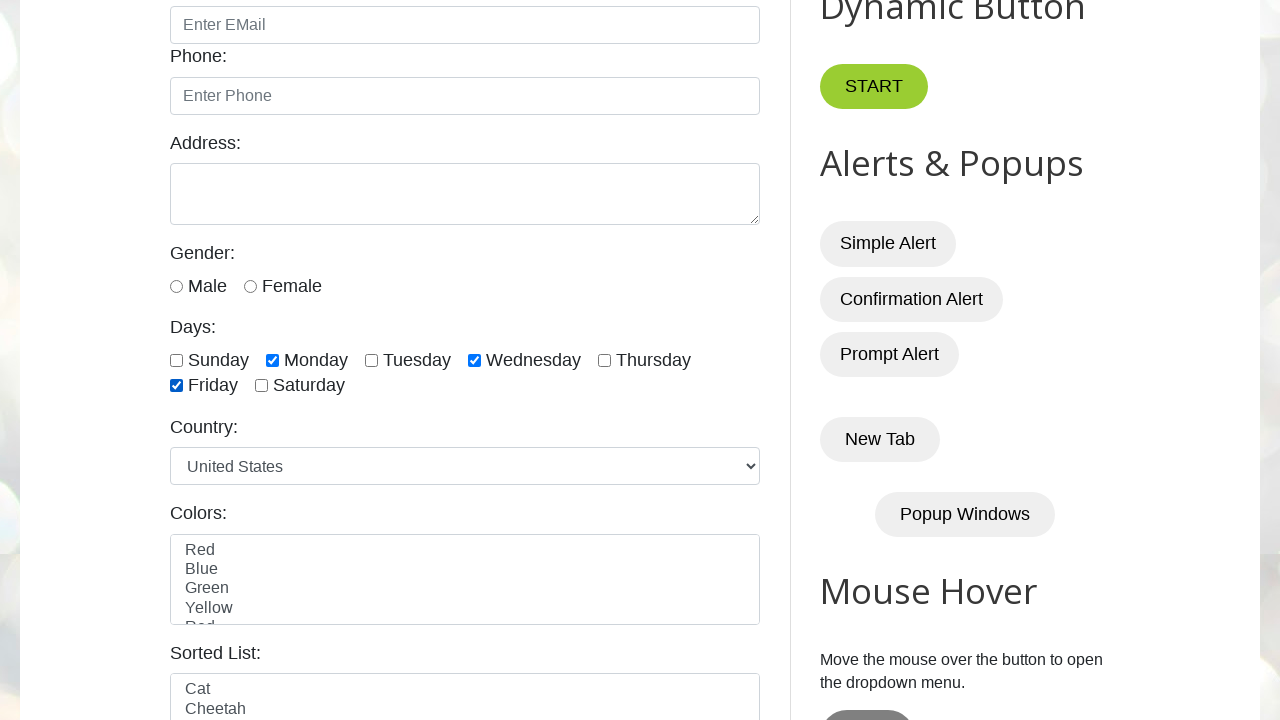